Tests a registration form by filling in first name, last name, and email fields, then submitting the form and verifying the success message

Starting URL: http://suninjuly.github.io/registration1.html

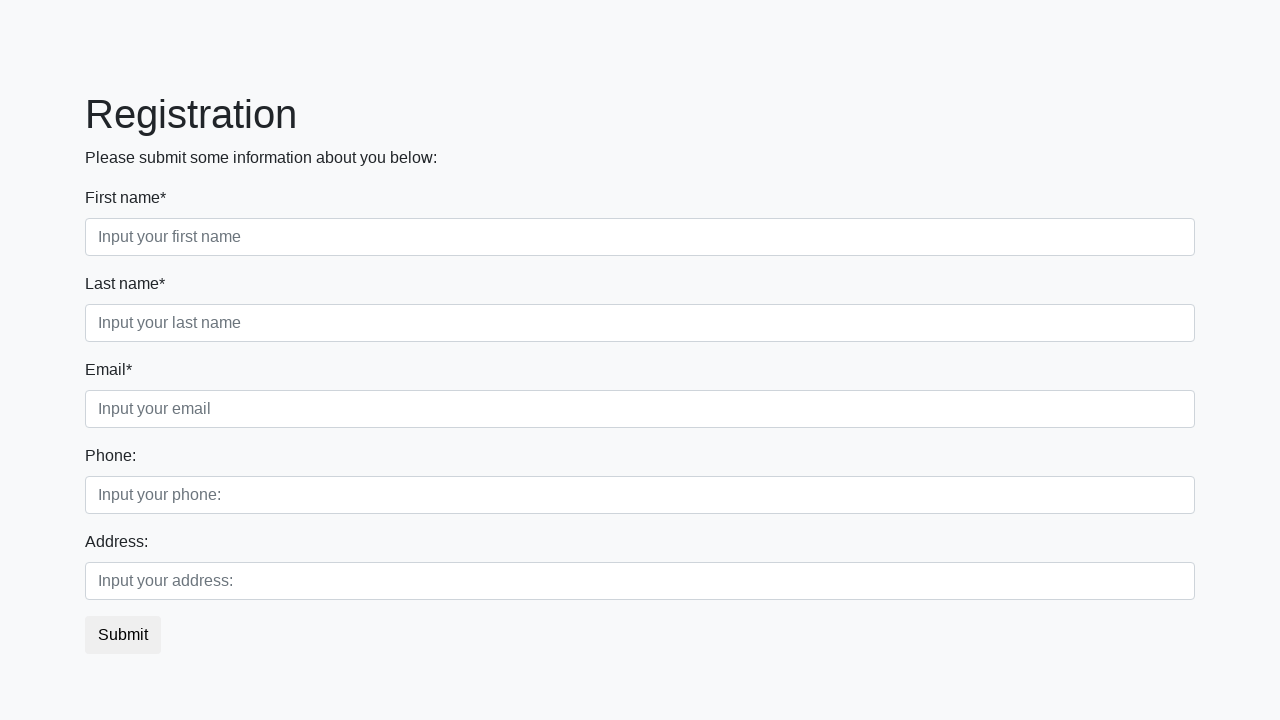

Filled first name field with 'John' on //input[@placeholder="Input your first name"]
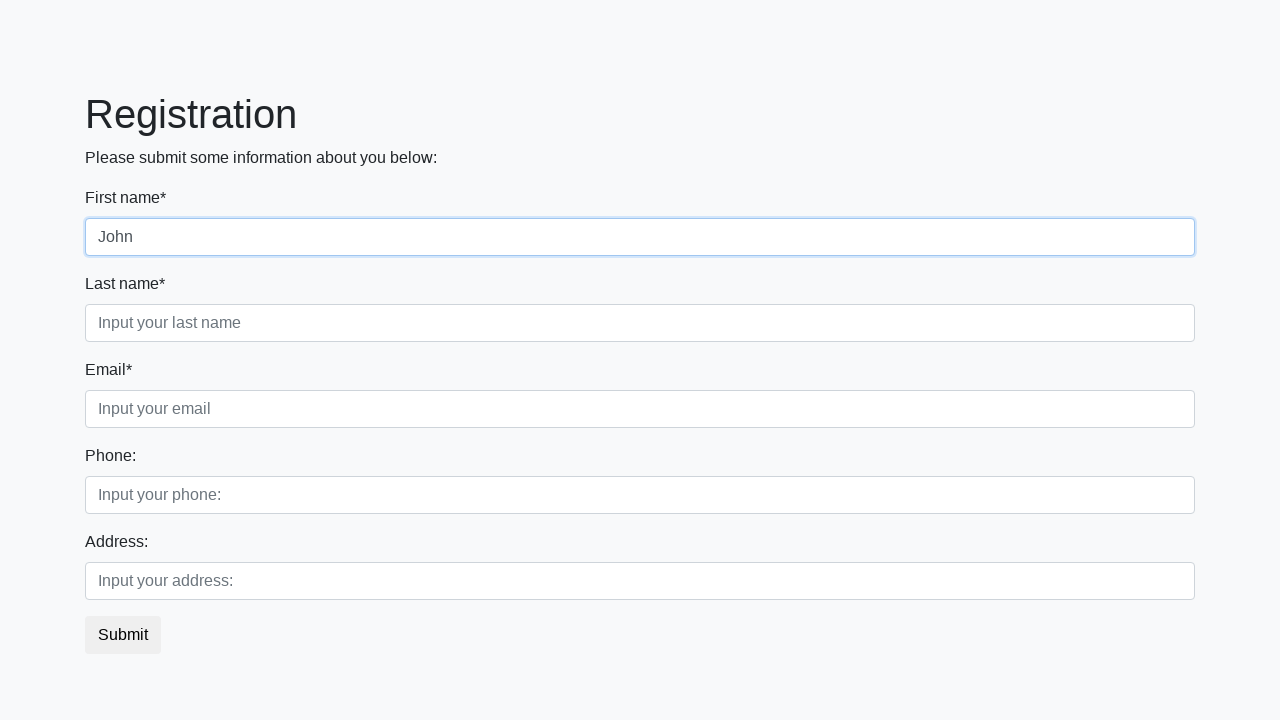

Filled last name field with 'Smith' on //input[@placeholder="Input your last name"]
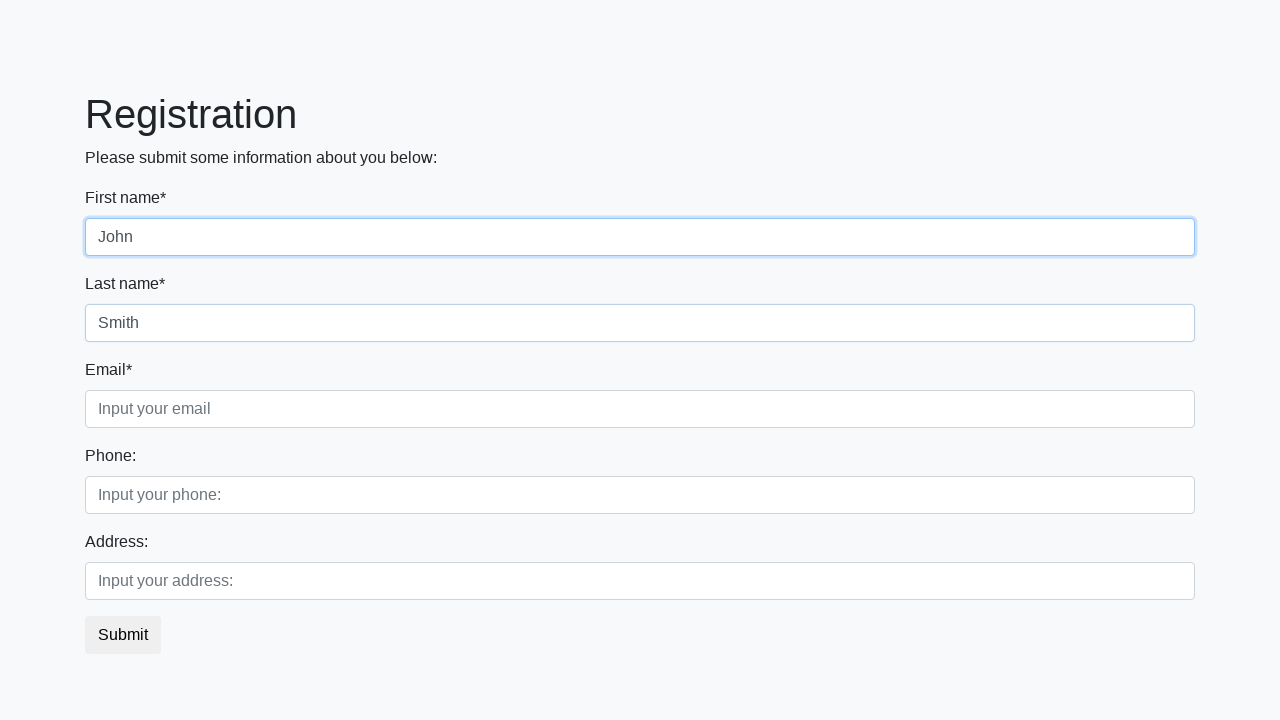

Filled email field with 'john.smith@example.com' on //input[@placeholder="Input your email"]
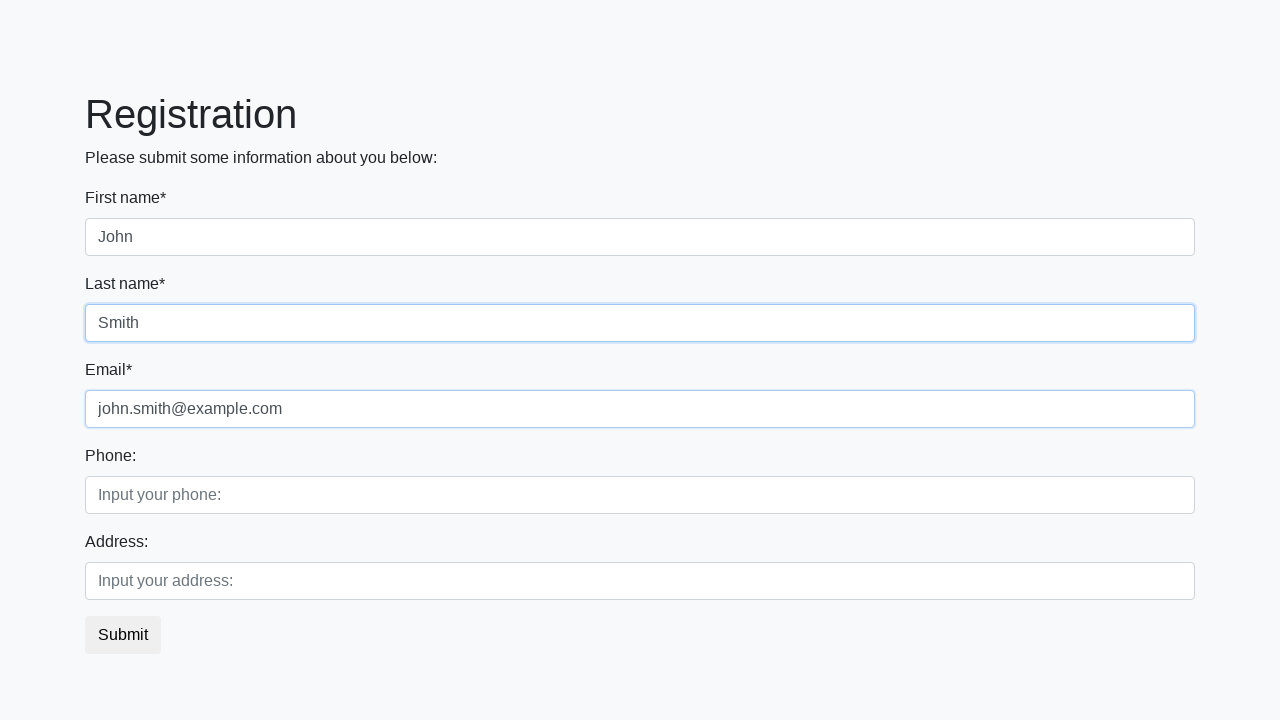

Clicked submit button to register at (123, 635) on button.btn
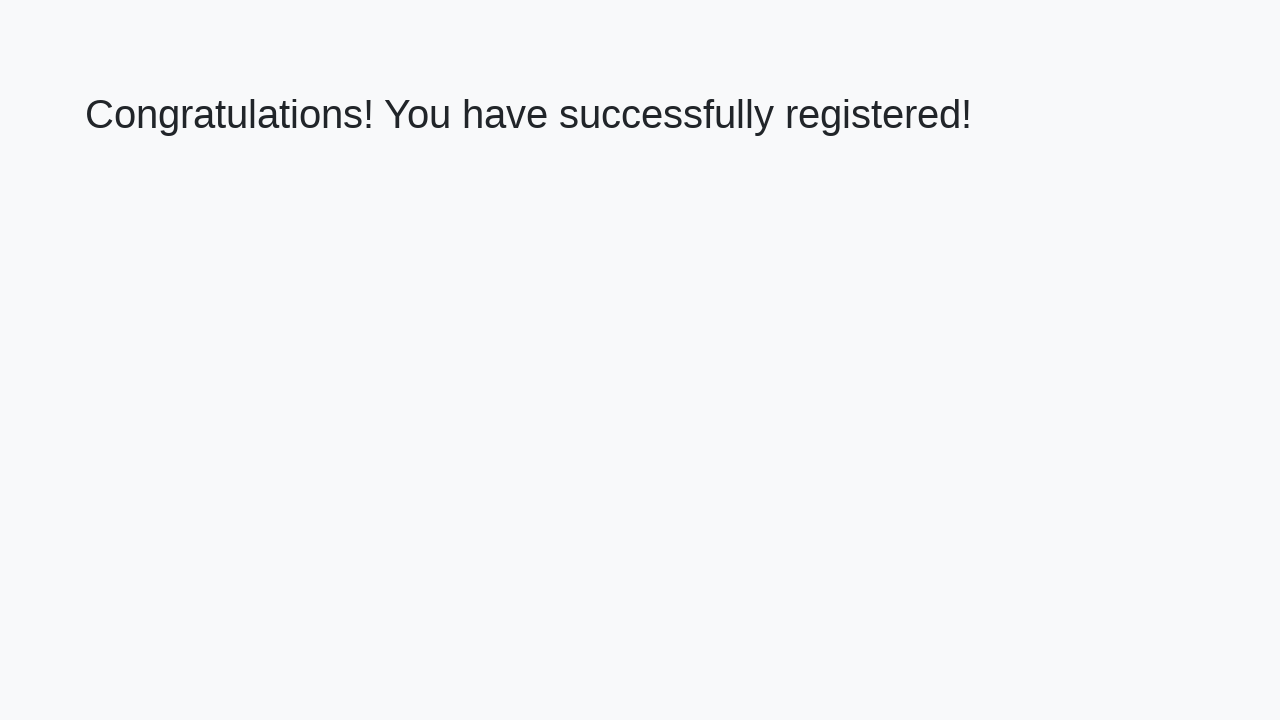

Success message heading loaded
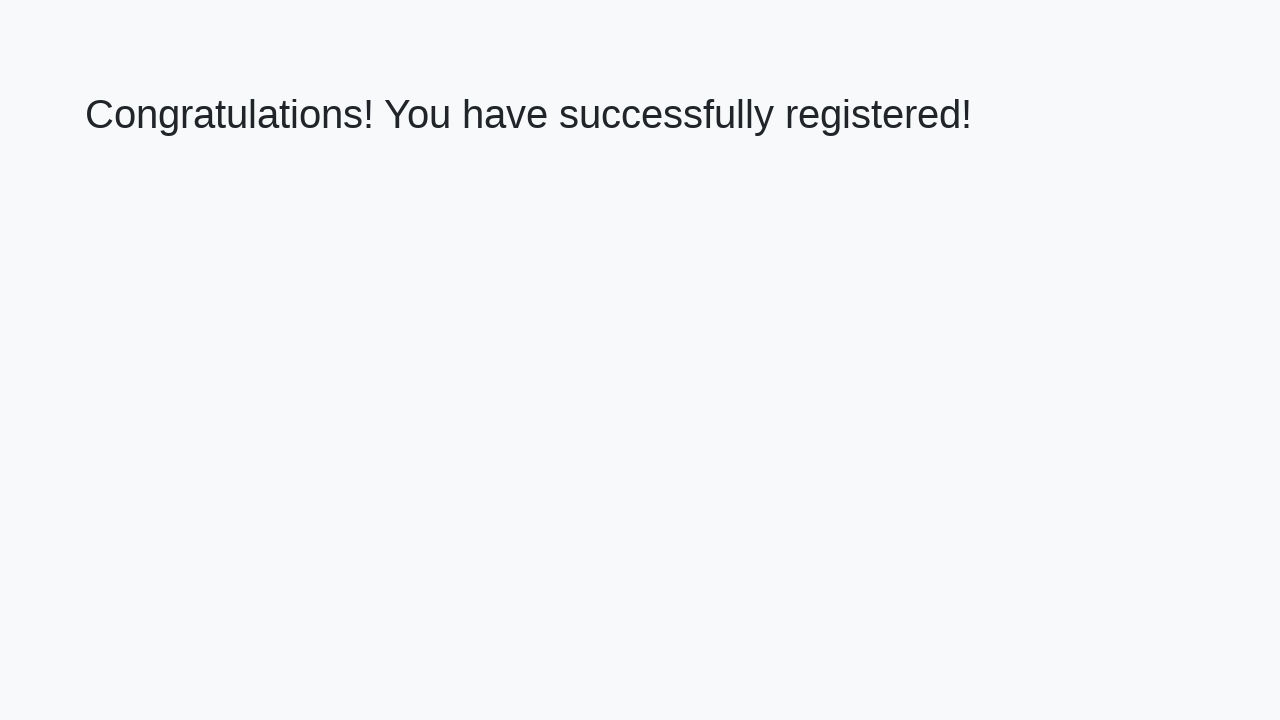

Retrieved success message text: 'Congratulations! You have successfully registered!'
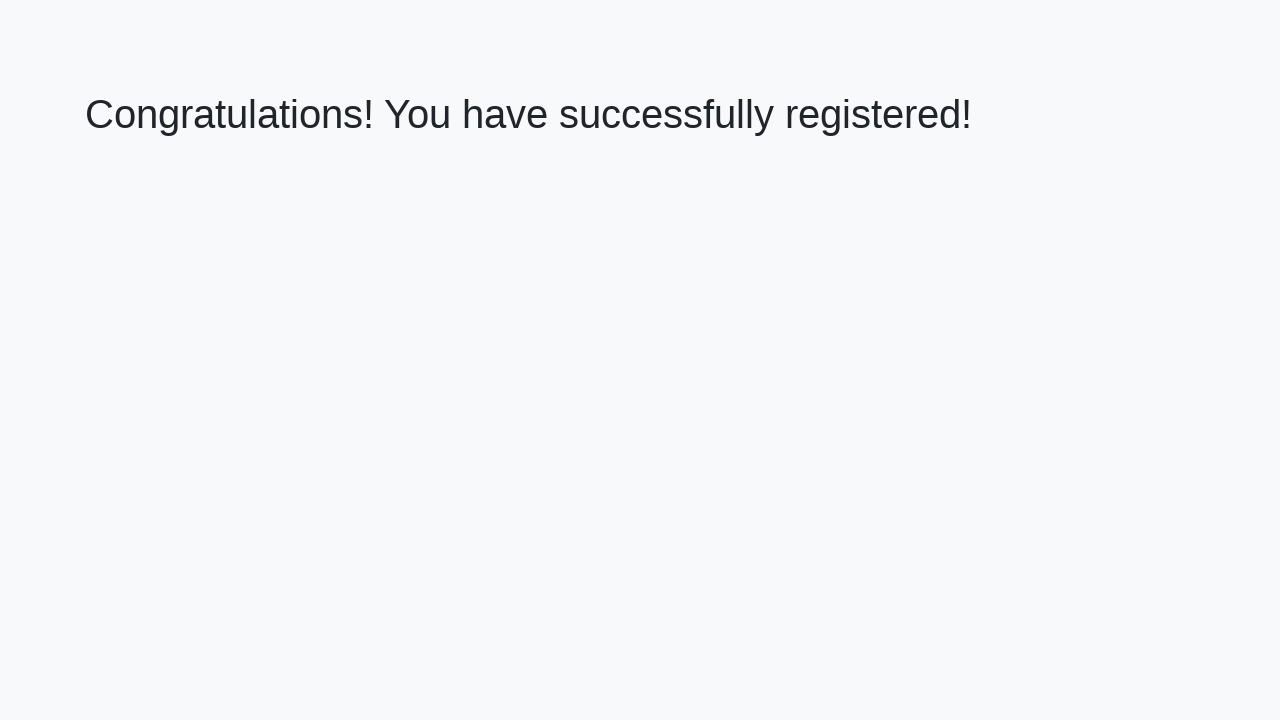

Verified success message matches expected text
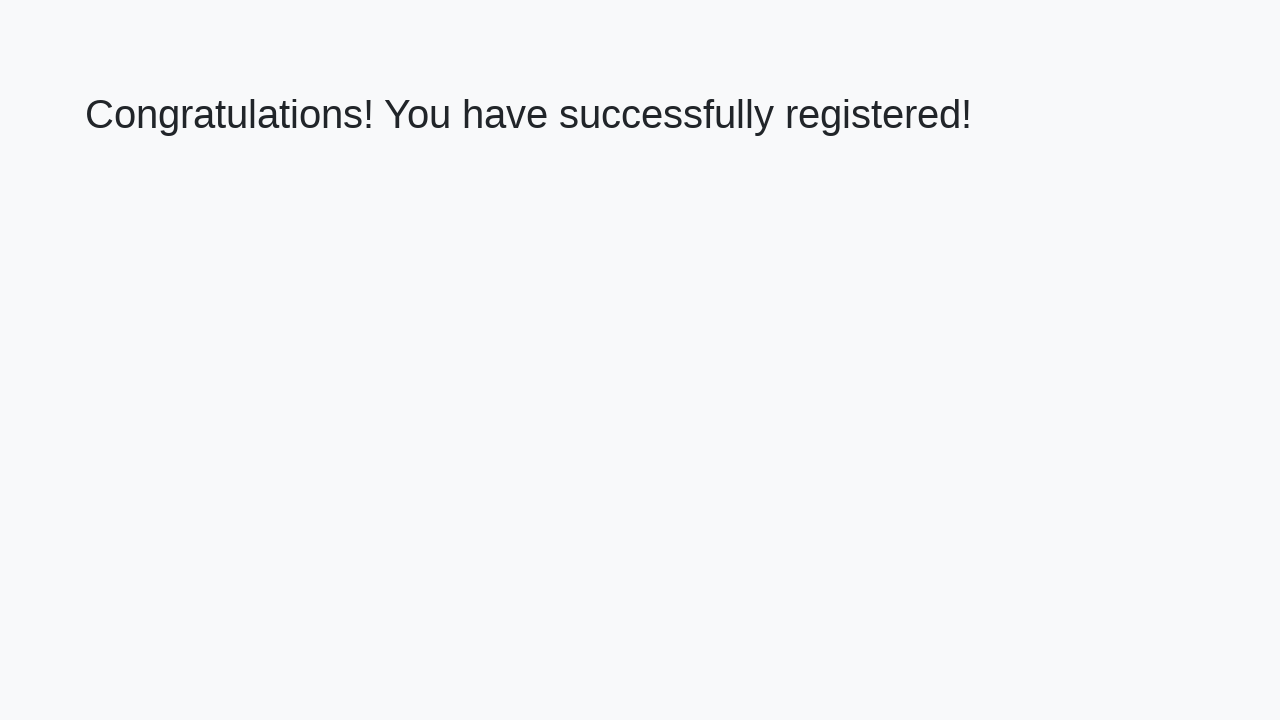

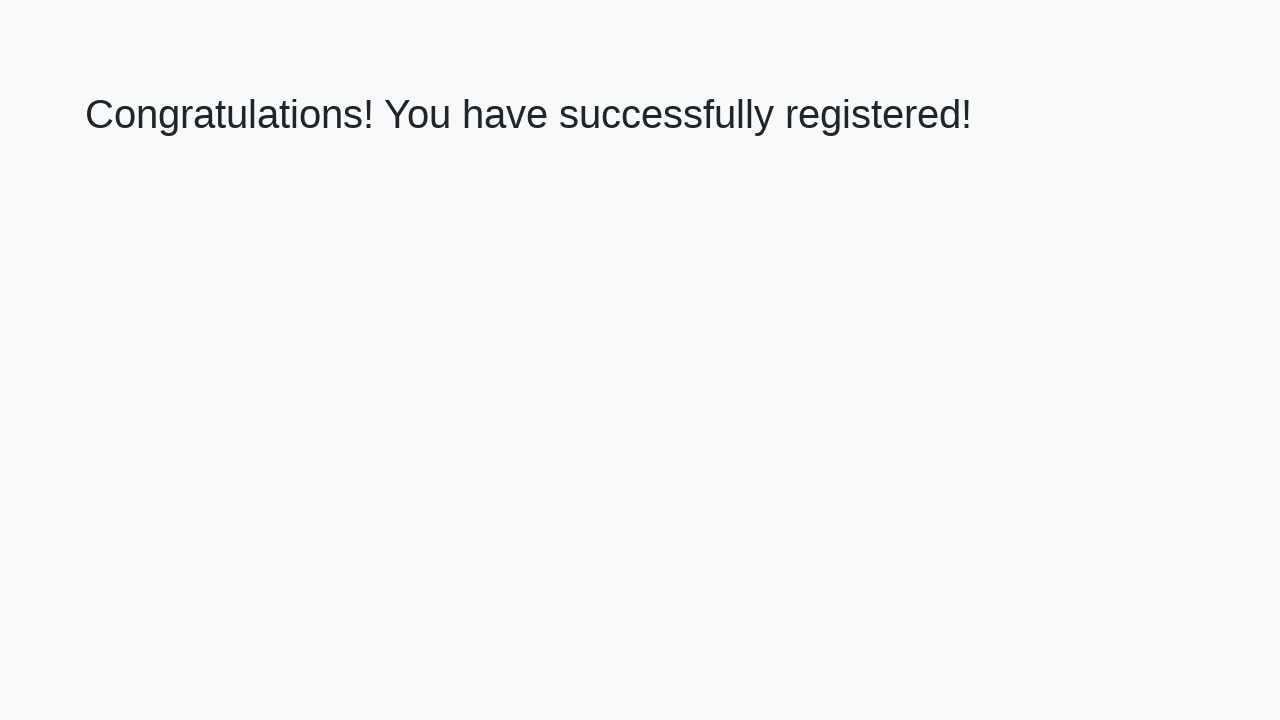